Solves a math captcha by reading a value, calculating its result using a mathematical formula, and submitting the form with the answer along with checkbox and radio button selections

Starting URL: https://suninjuly.github.io/math.html

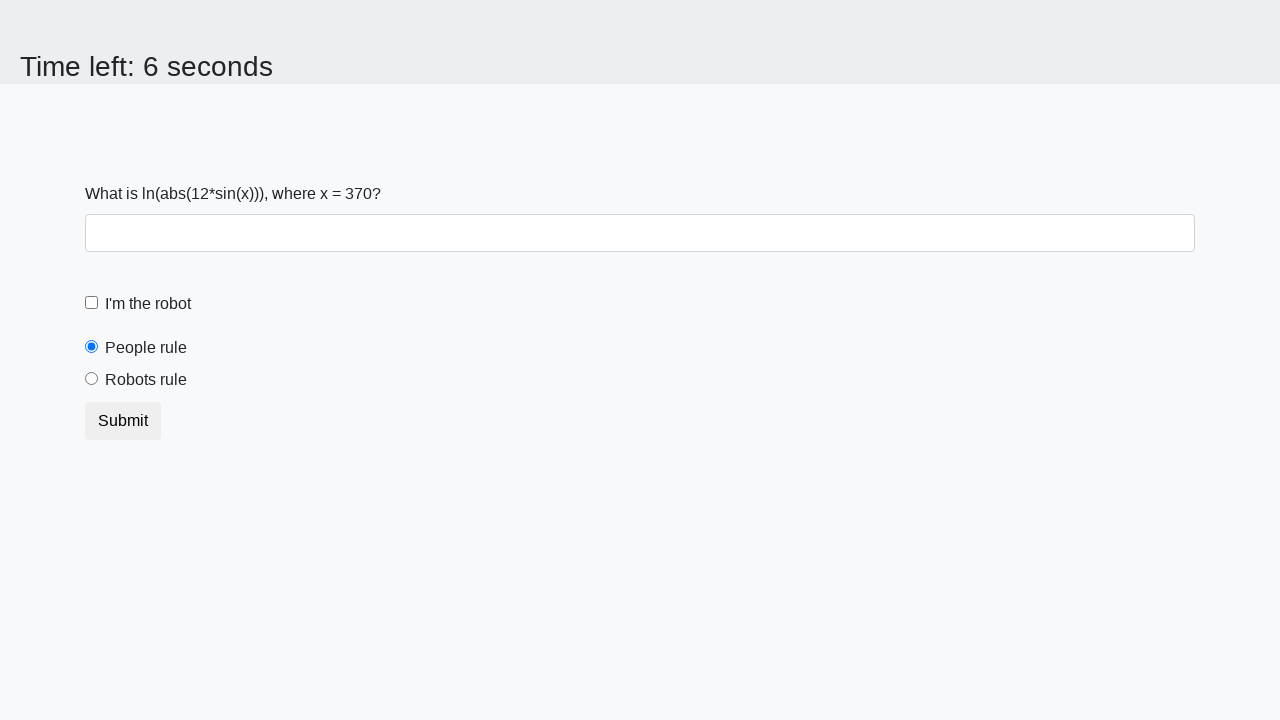

Retrieved math captcha value from page
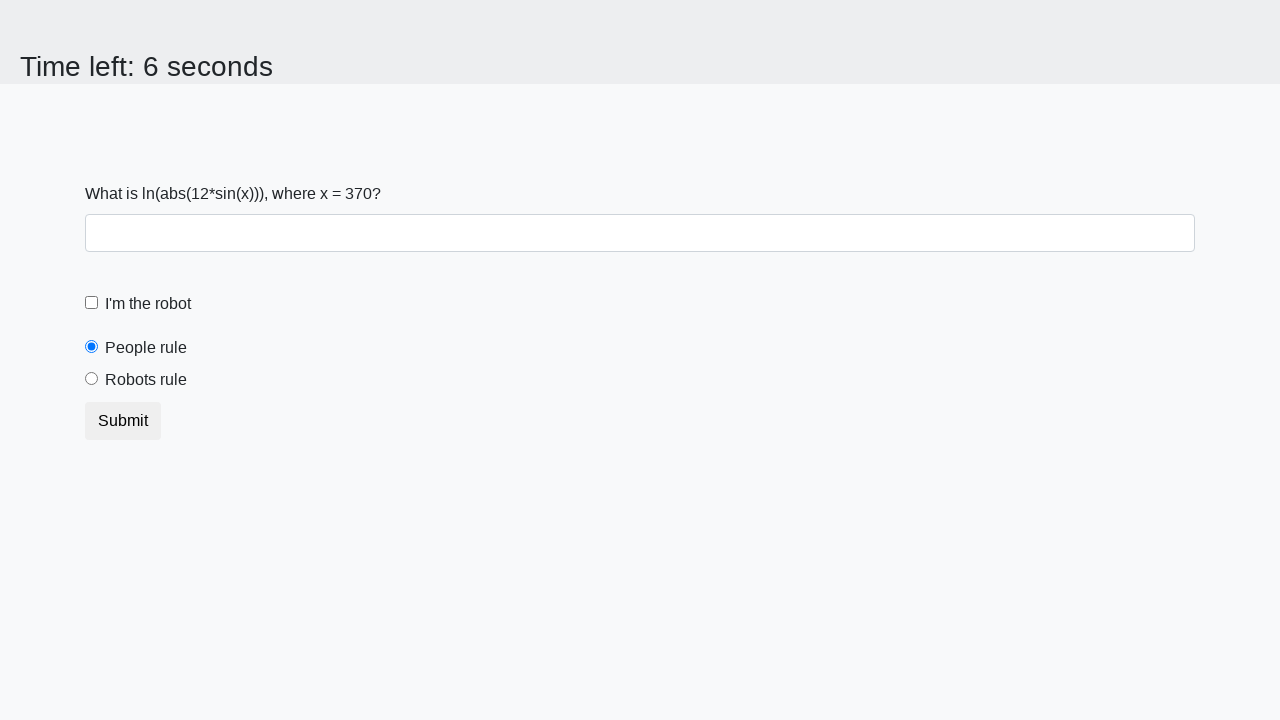

Calculated the answer using mathematical formula: log(abs(12*sin(x)))
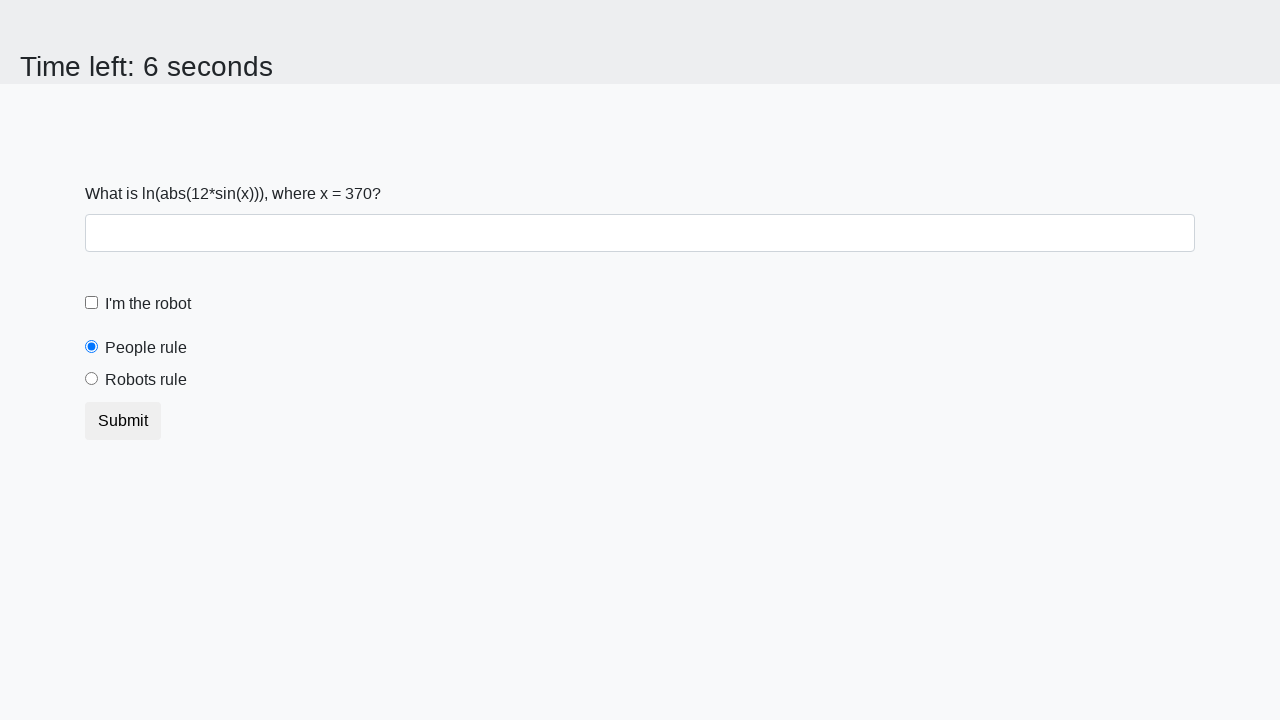

Filled answer field with calculated value: 2.054531249973778 on input#answer
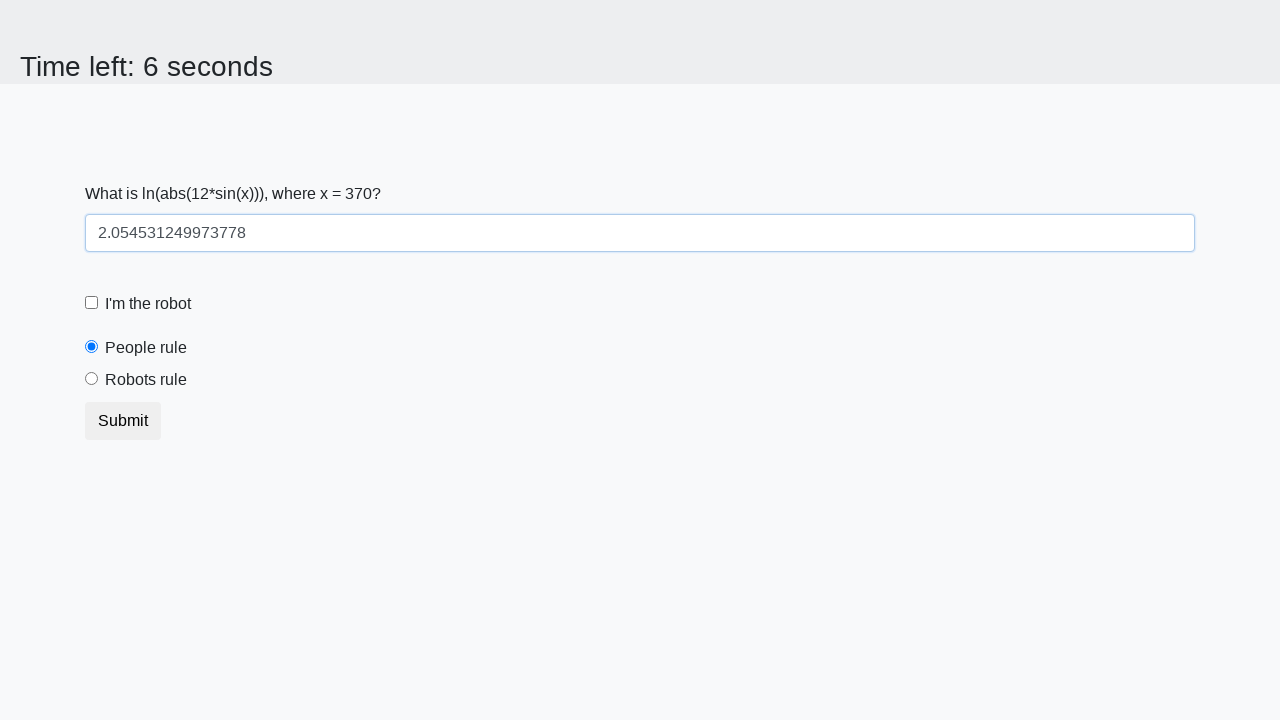

Checked the robot checkbox at (92, 303) on input.form-check-input#robotCheckbox
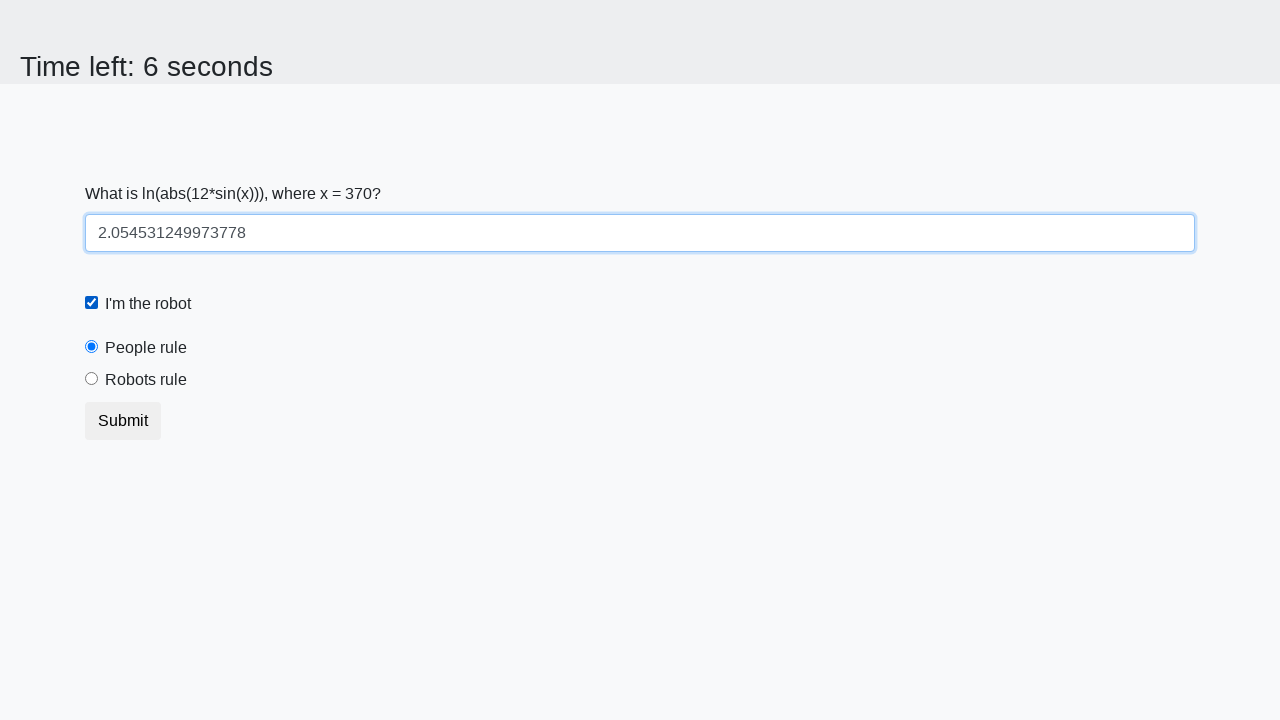

Selected the 'robots rule' radio button at (92, 379) on input.form-check-input#robotsRule
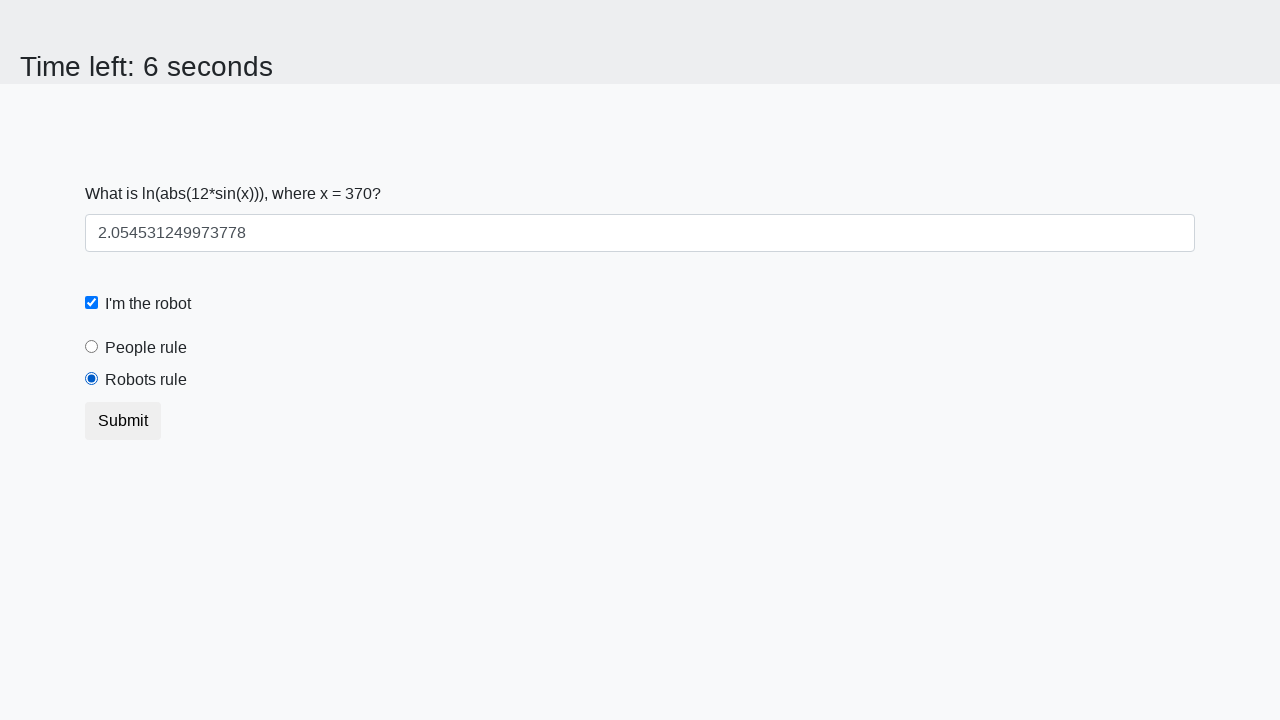

Clicked submit button to submit the form at (123, 421) on .btn.btn-default
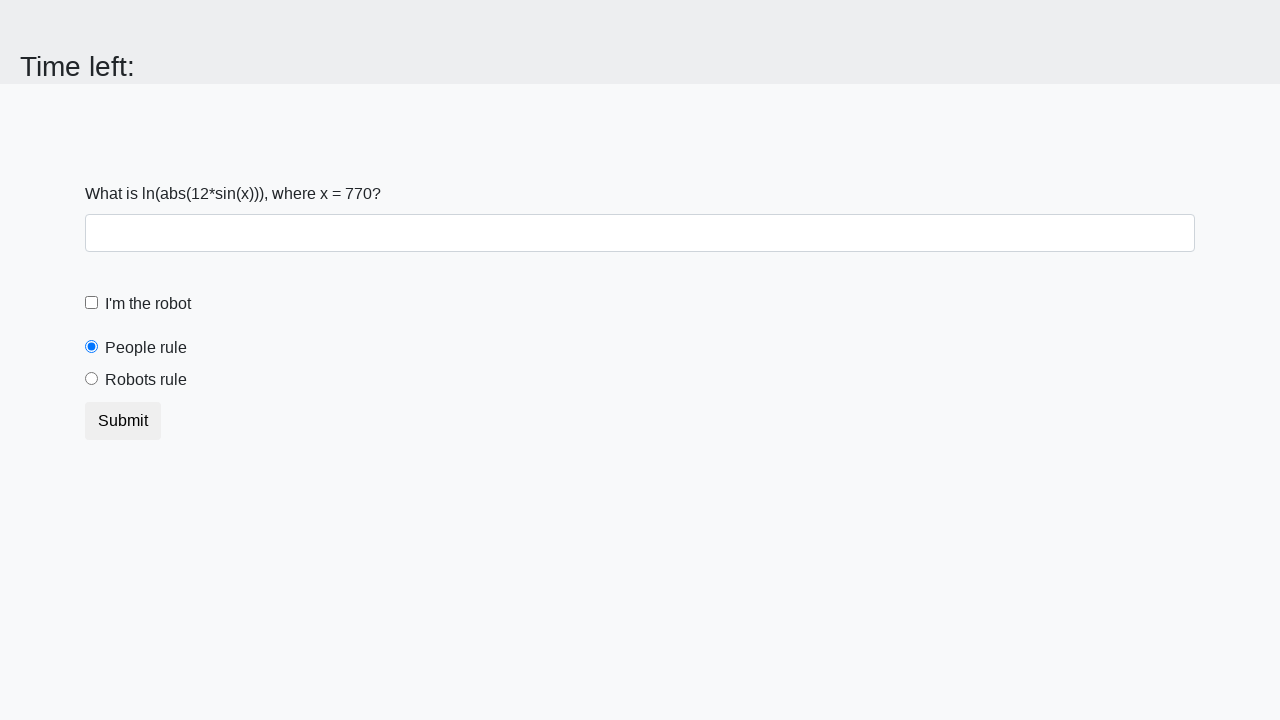

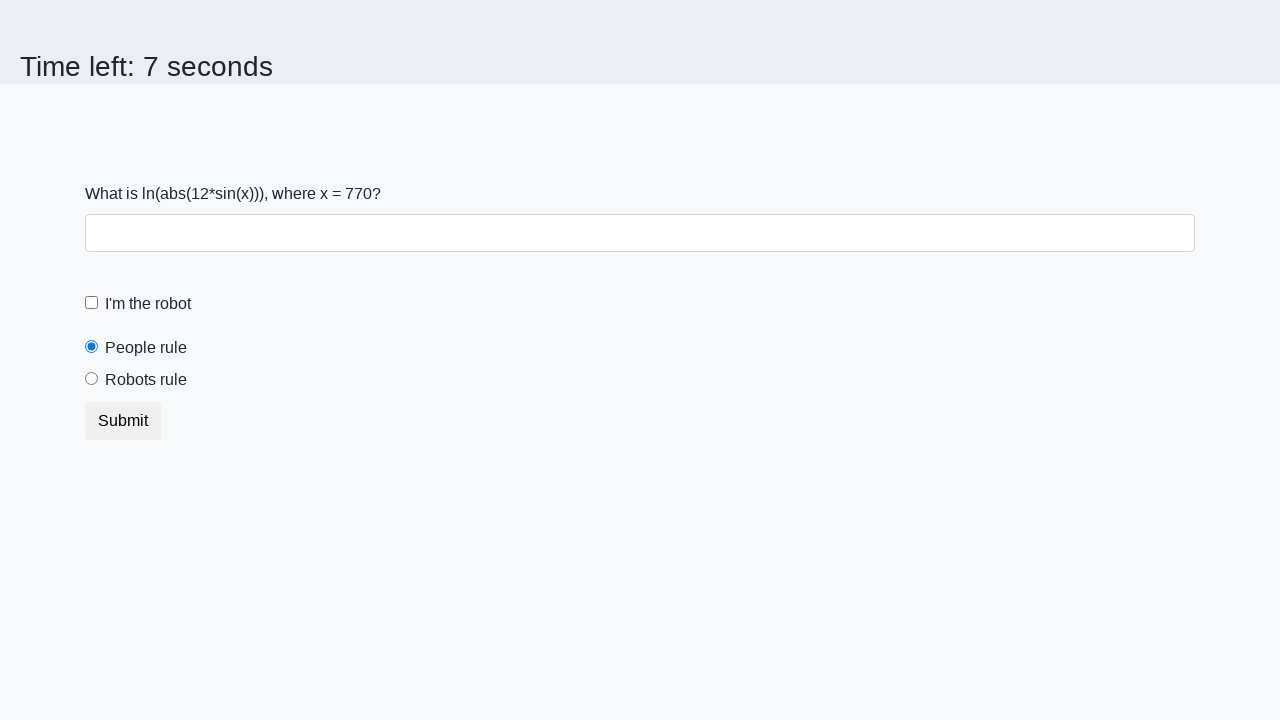